Navigates to a registration page and attempts to fill an input field (demonstrates locator usage on a form)

Starting URL: https://naveenautomationlabs.com/opencart/index.php?route=account/register

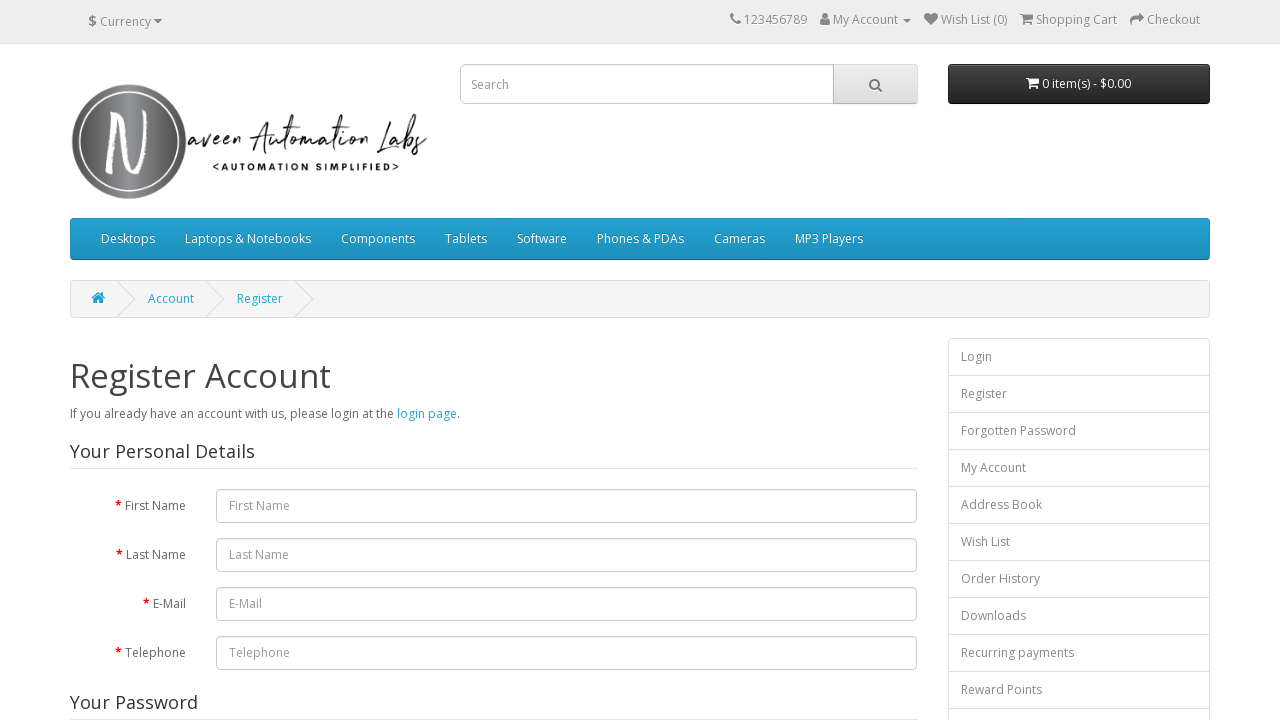

Navigated to OpenCart registration page
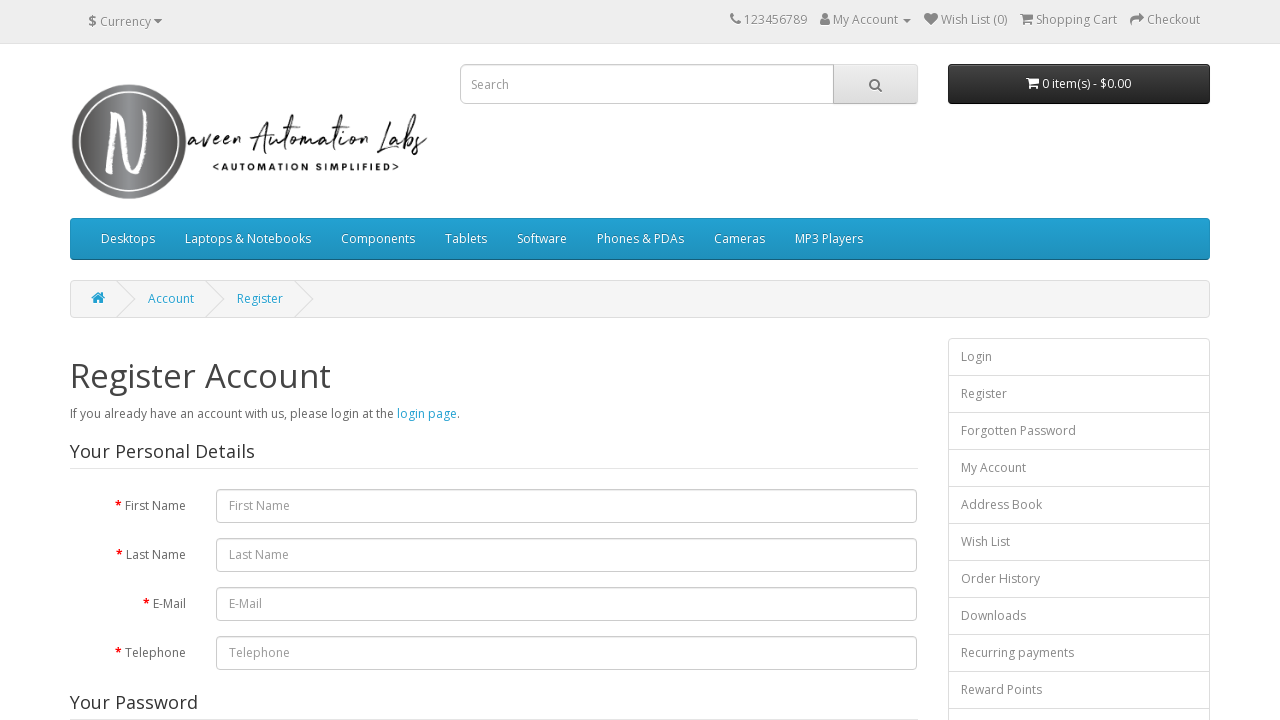

Filled first name field with 'testing' on input#input-firstname
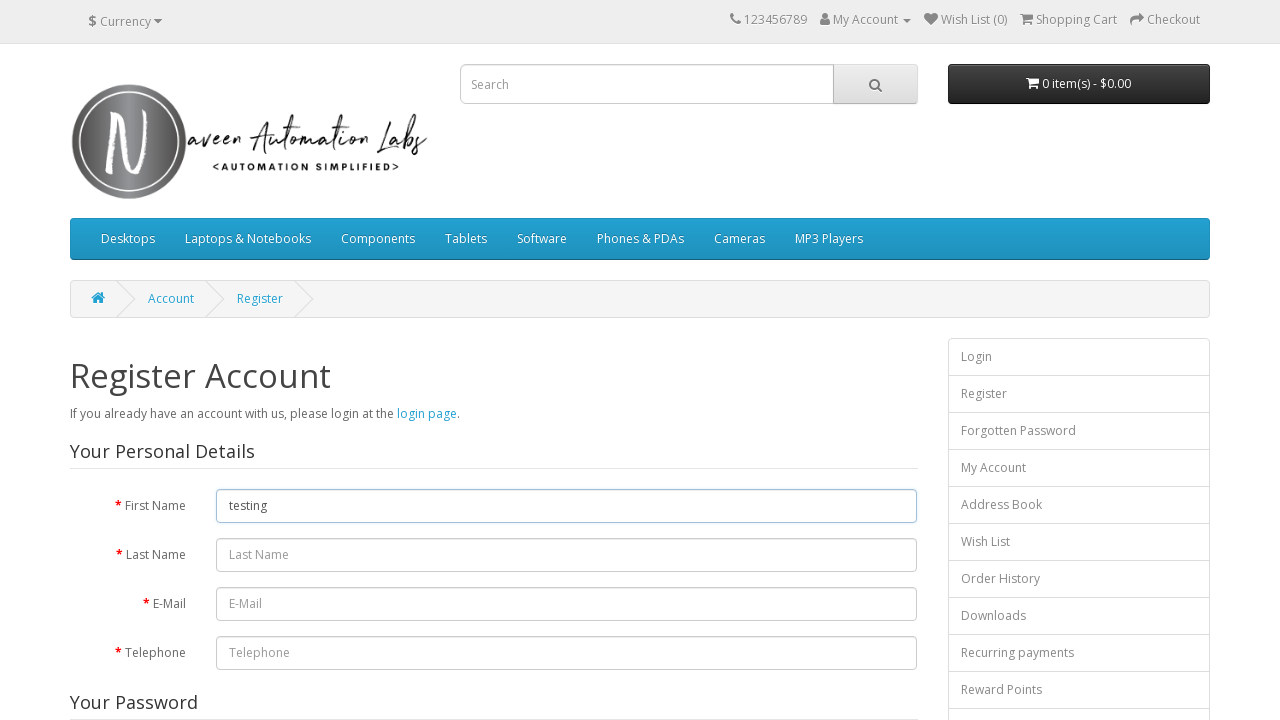

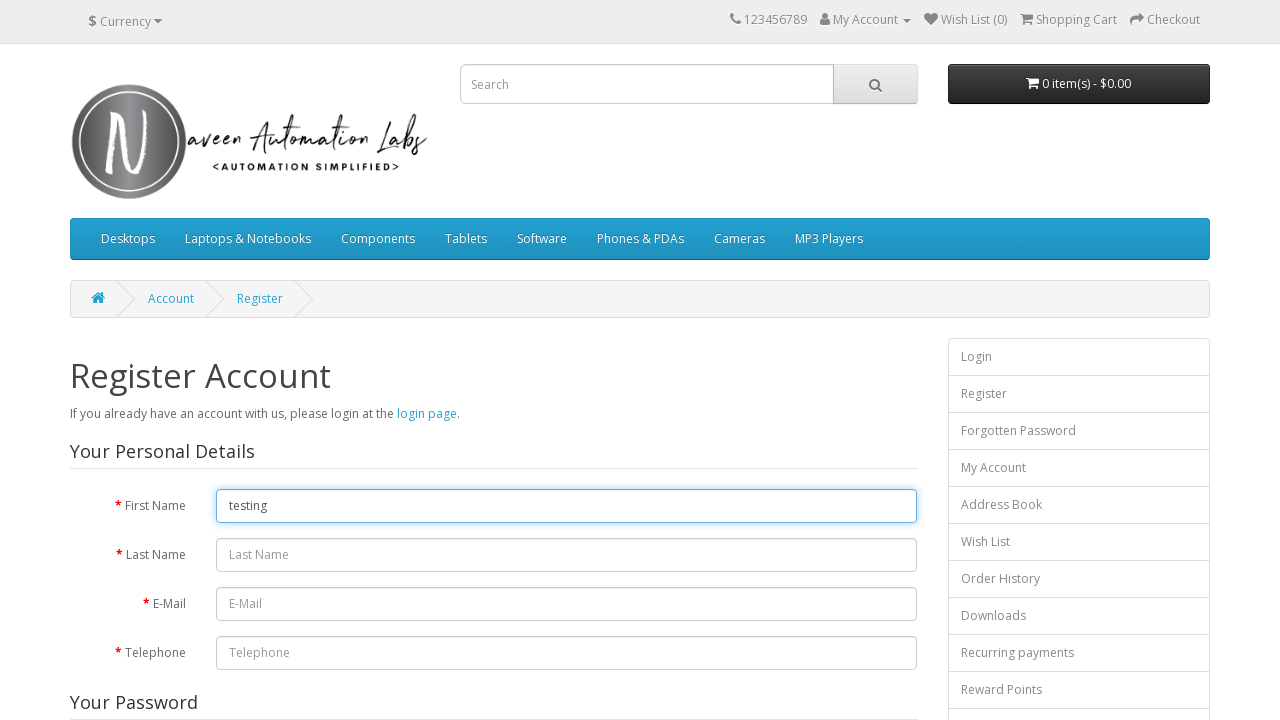